Tests an e-commerce demo site by navigating to the homepage, clicking on a product, and adding it to the cart.

Starting URL: http://enhancedecommerce.appspot.com/

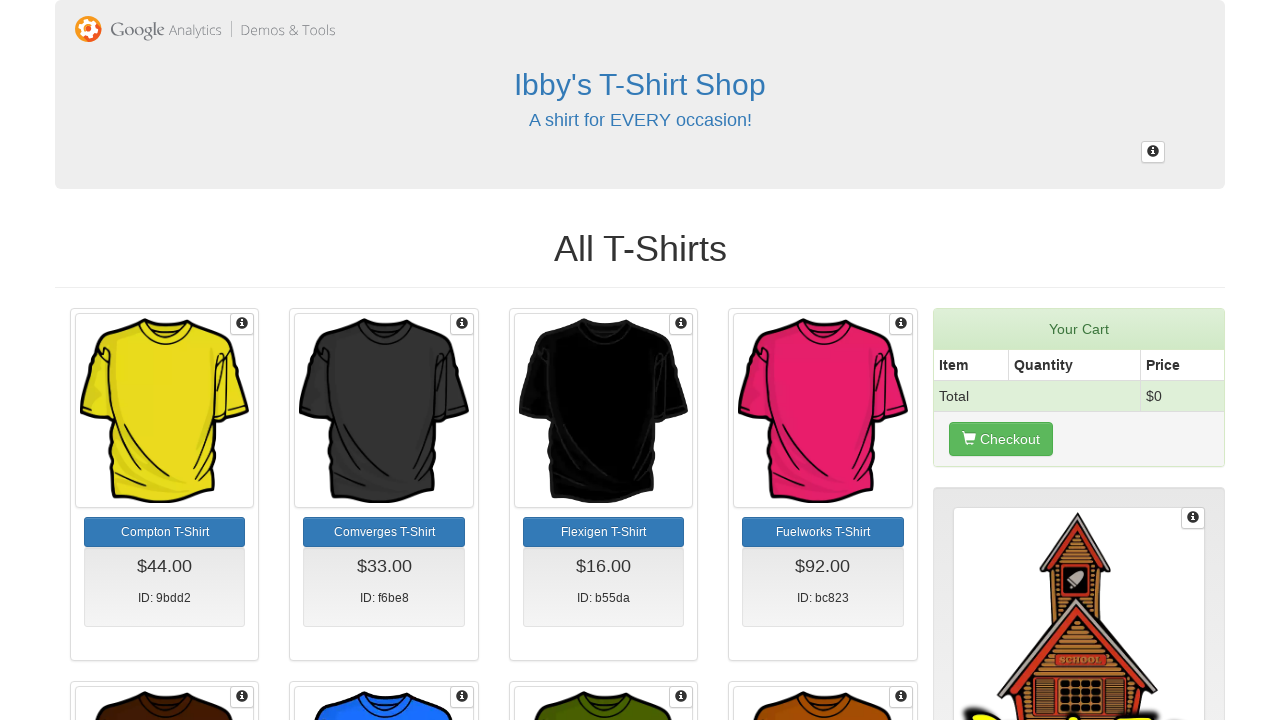

Homepage loaded with network idle
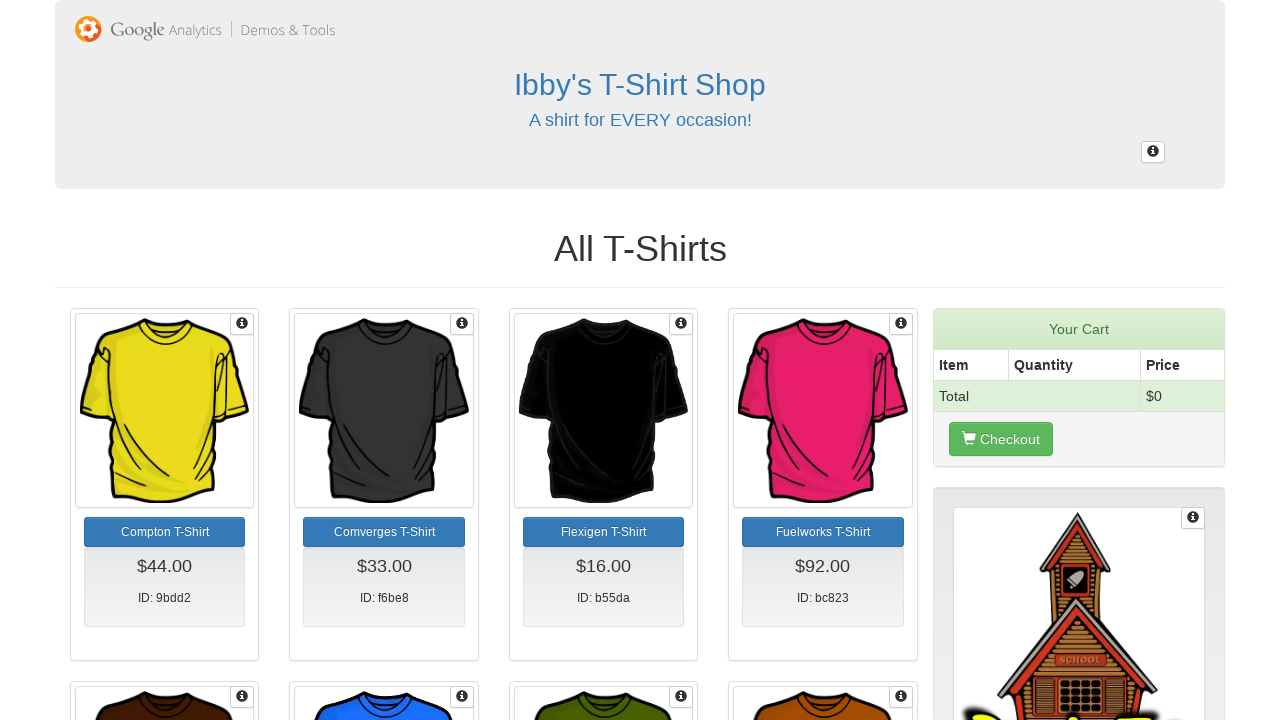

Clicked on product from homepage at (165, 411) on #homepage-9bdd2-1
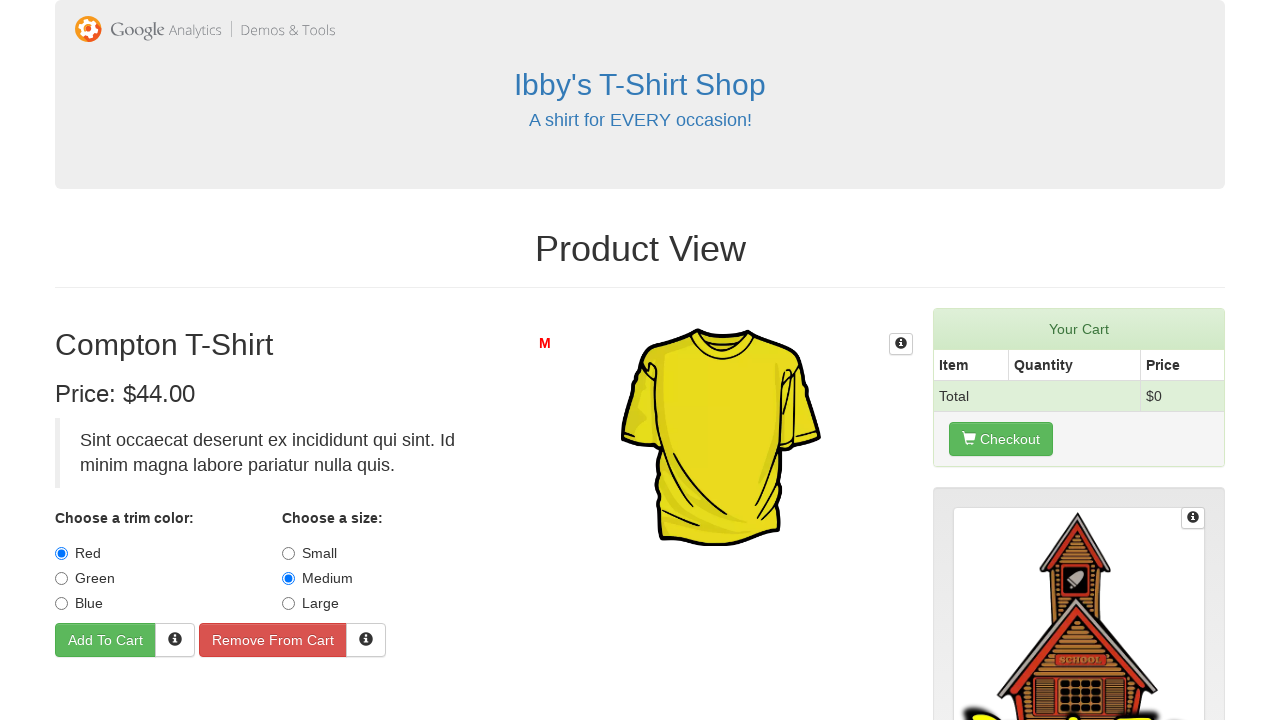

Product page loaded with network idle
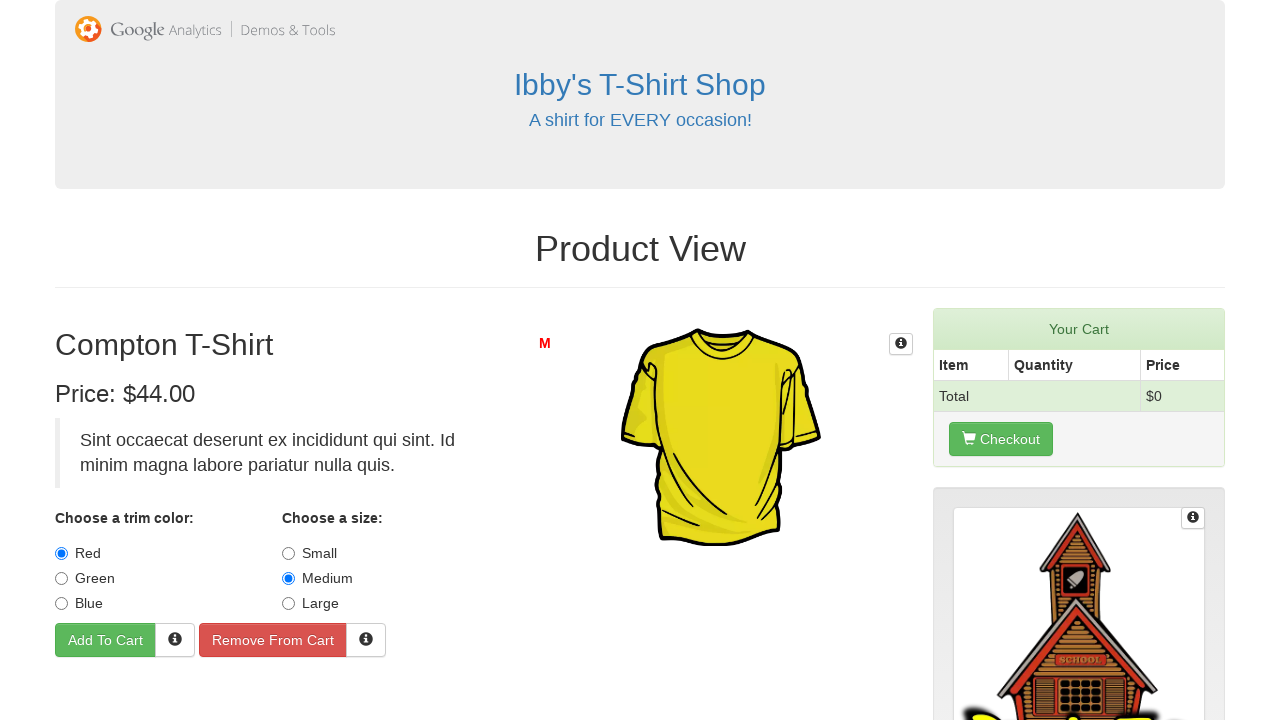

Clicked Add to Cart button at (106, 640) on #addToCart
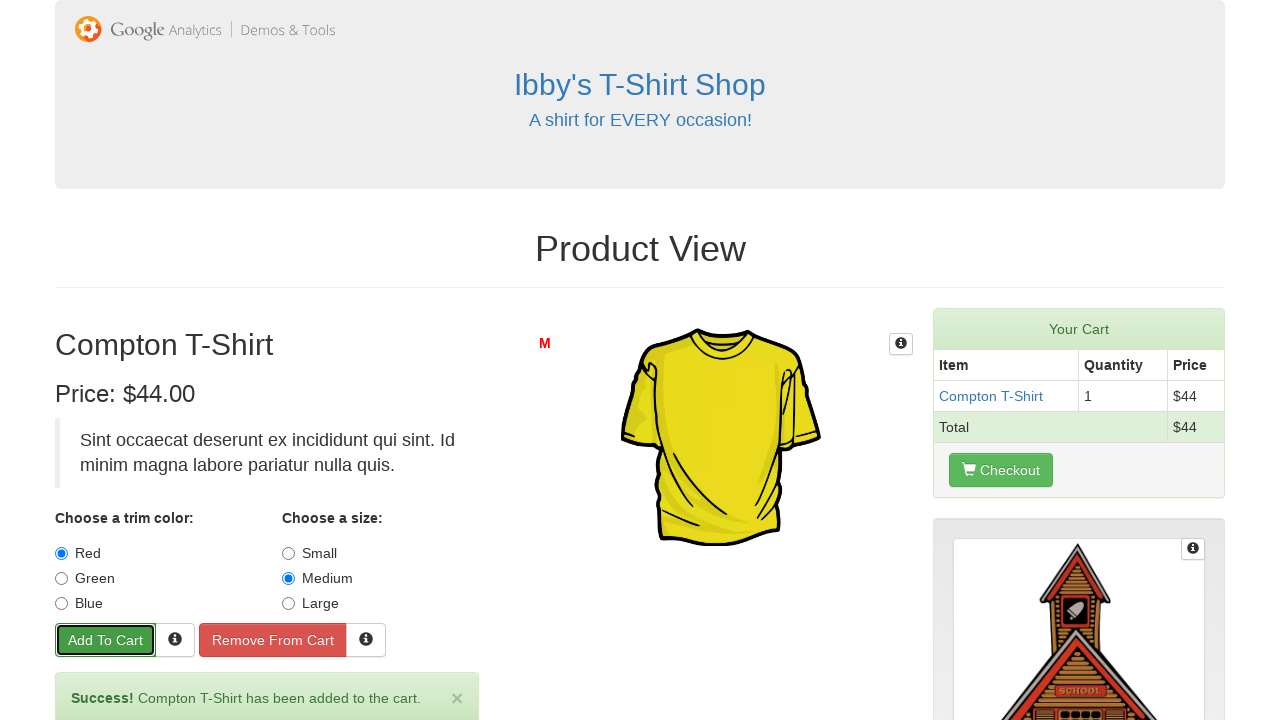

Cart action completed with network idle
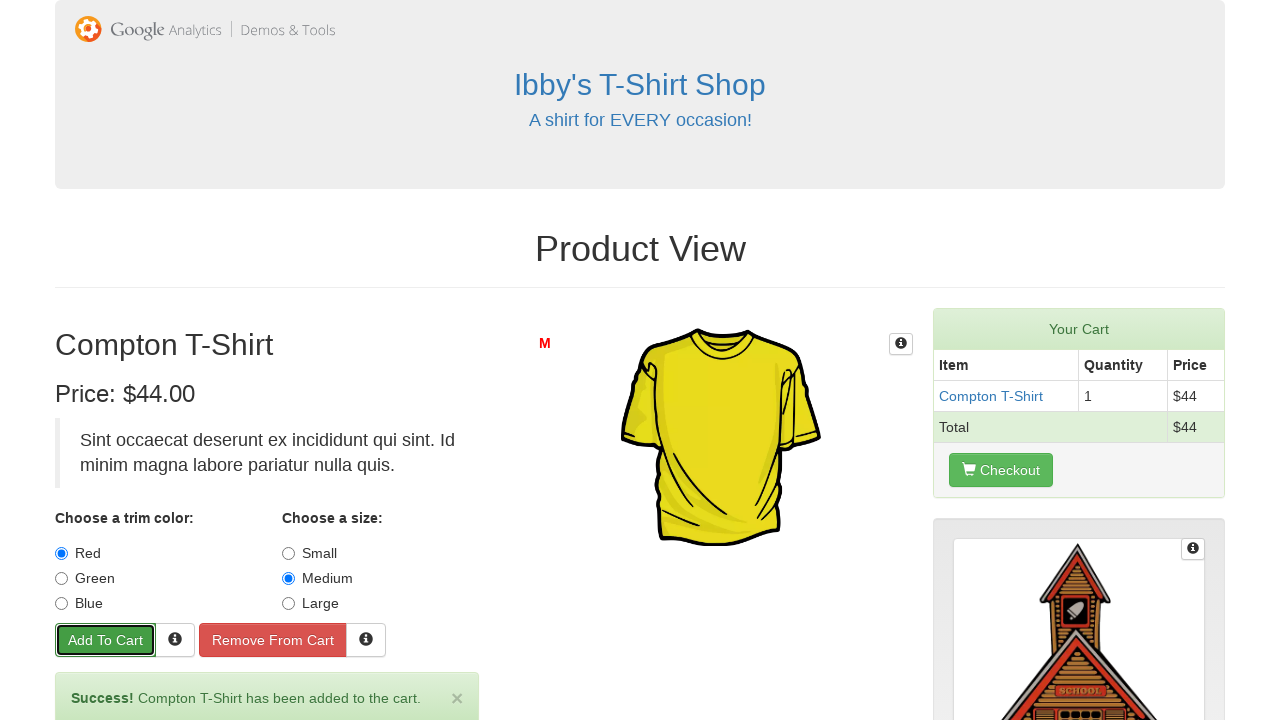

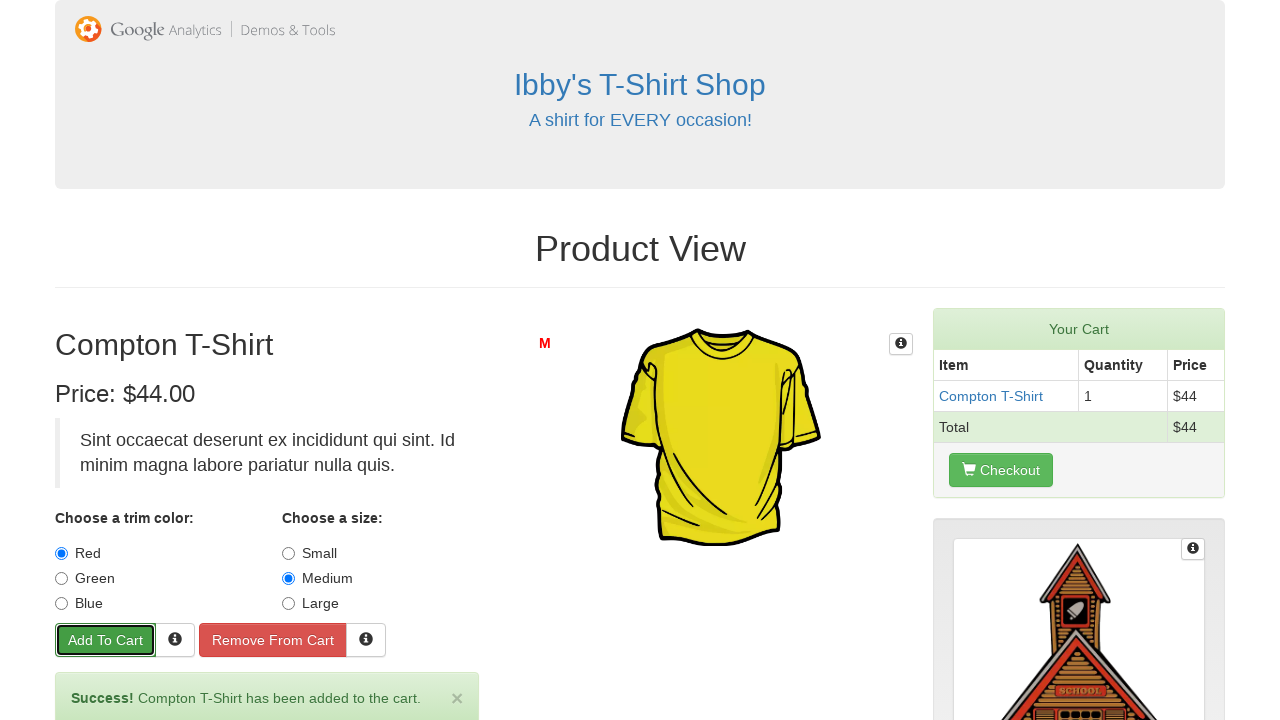